Tests basic form interactions on a test page by clicking a link, filling text fields, and selecting checkbox and radio button options

Starting URL: https://testeroprogramowania.github.io/selenium/

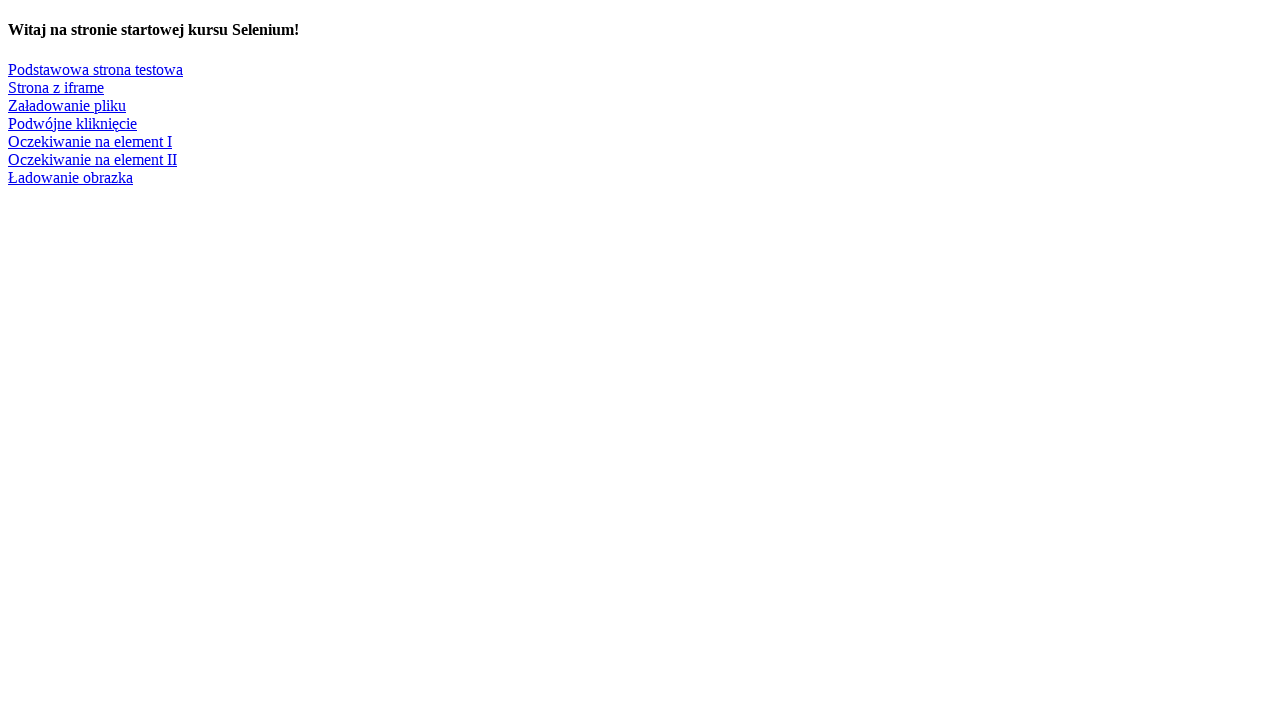

Clicked link to navigate to basic test page at (96, 69) on text=Podstawowa strona testowa
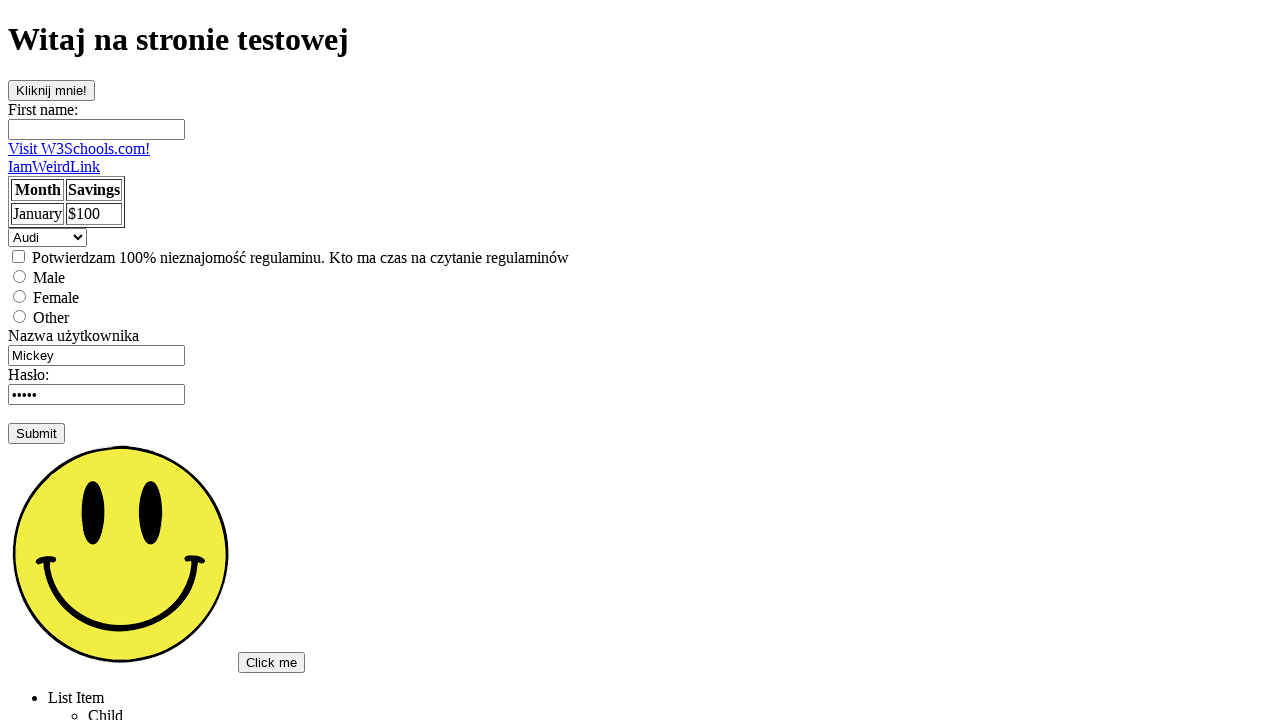

Filled first name field with 'Marcin' on #fname
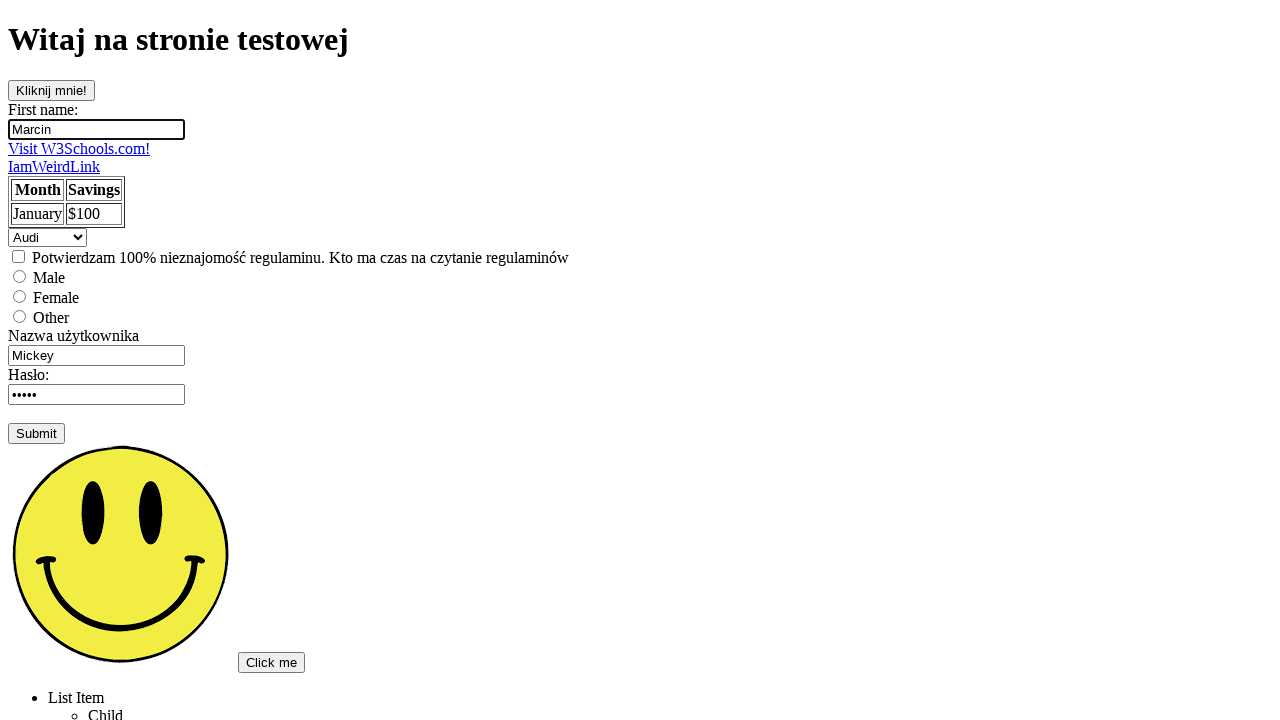

Filled username field with 'admin' on input[name='username']
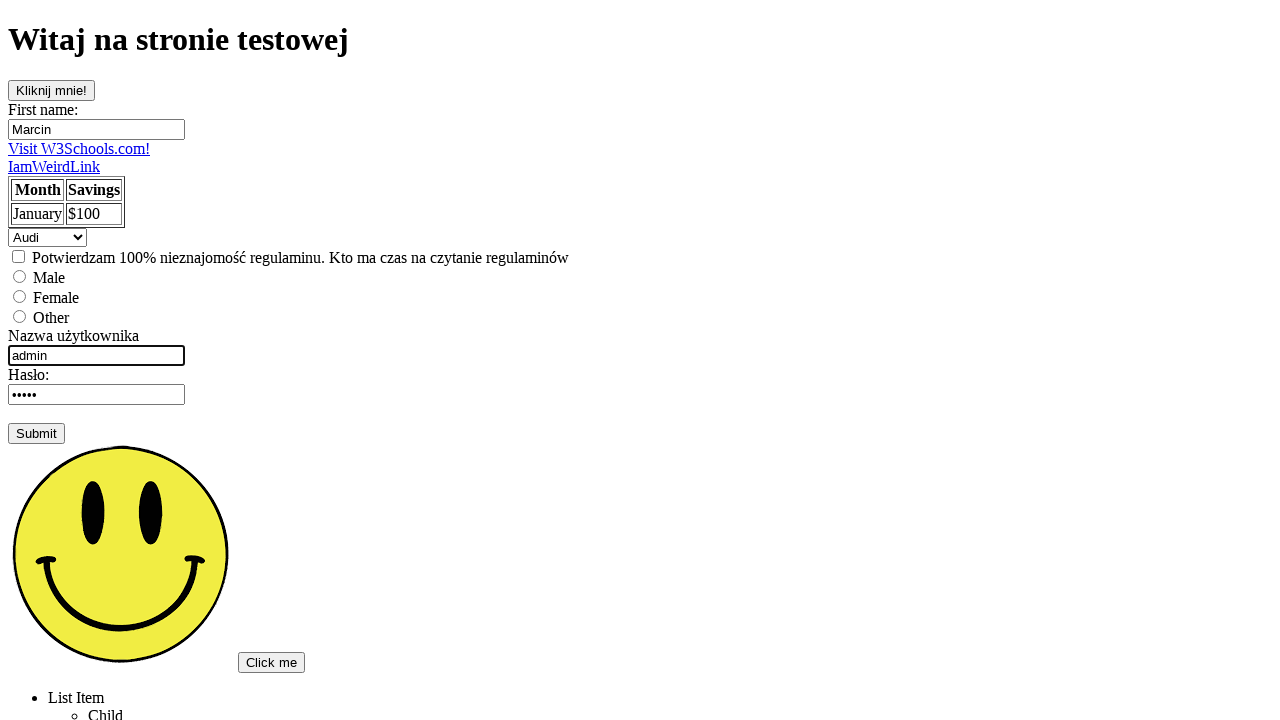

Pressed Tab to move to next field on input[name='username']
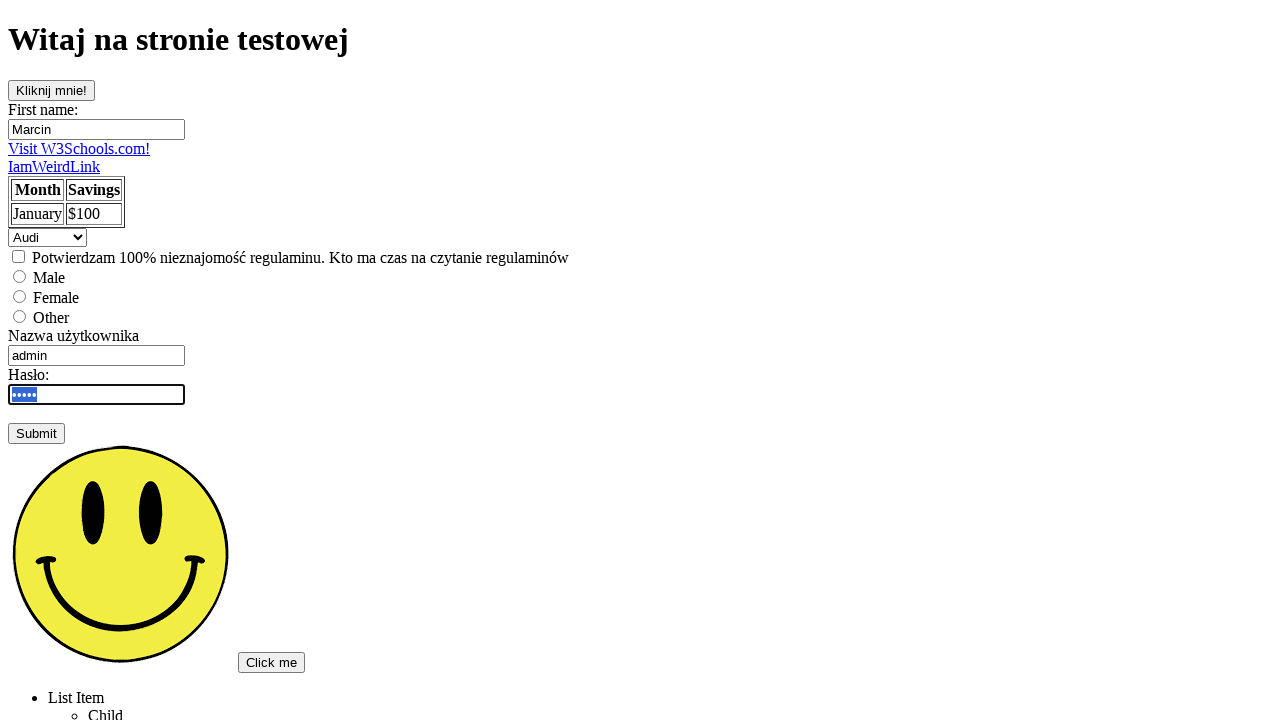

Clicked checkbox to select it at (18, 256) on input[type='checkbox']
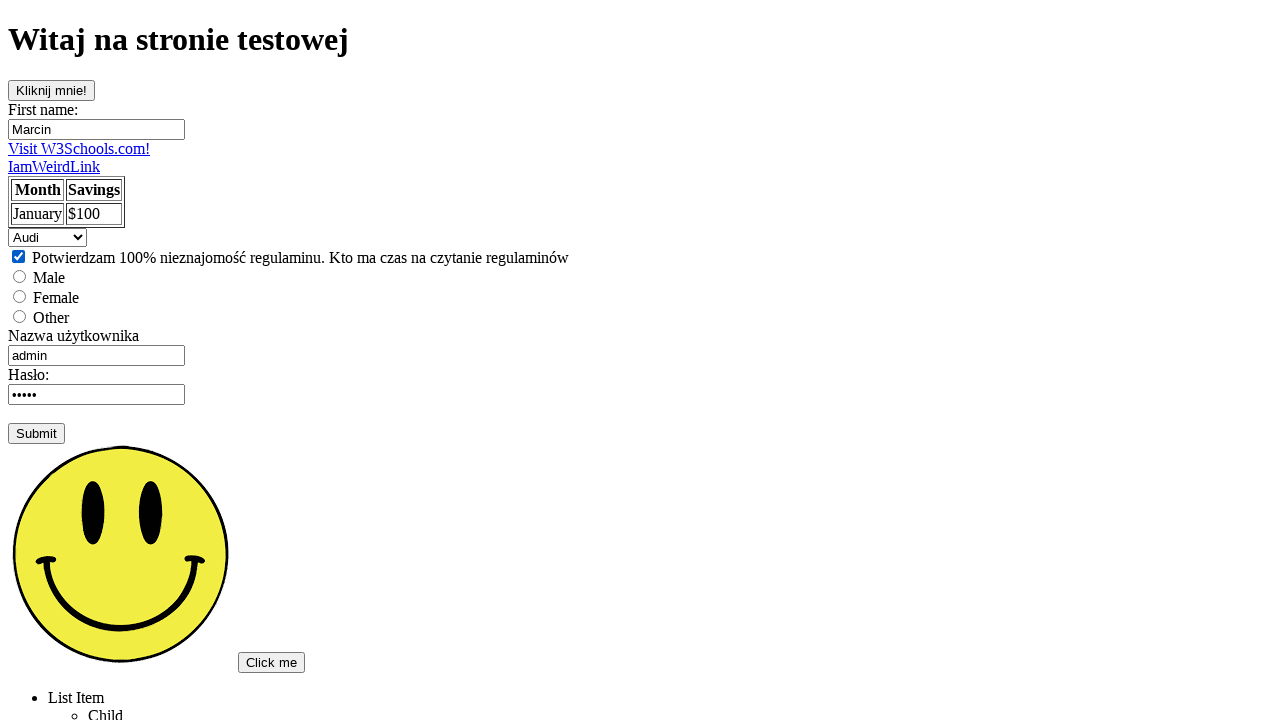

Clicked male radio button to select it at (20, 276) on input[value='male']
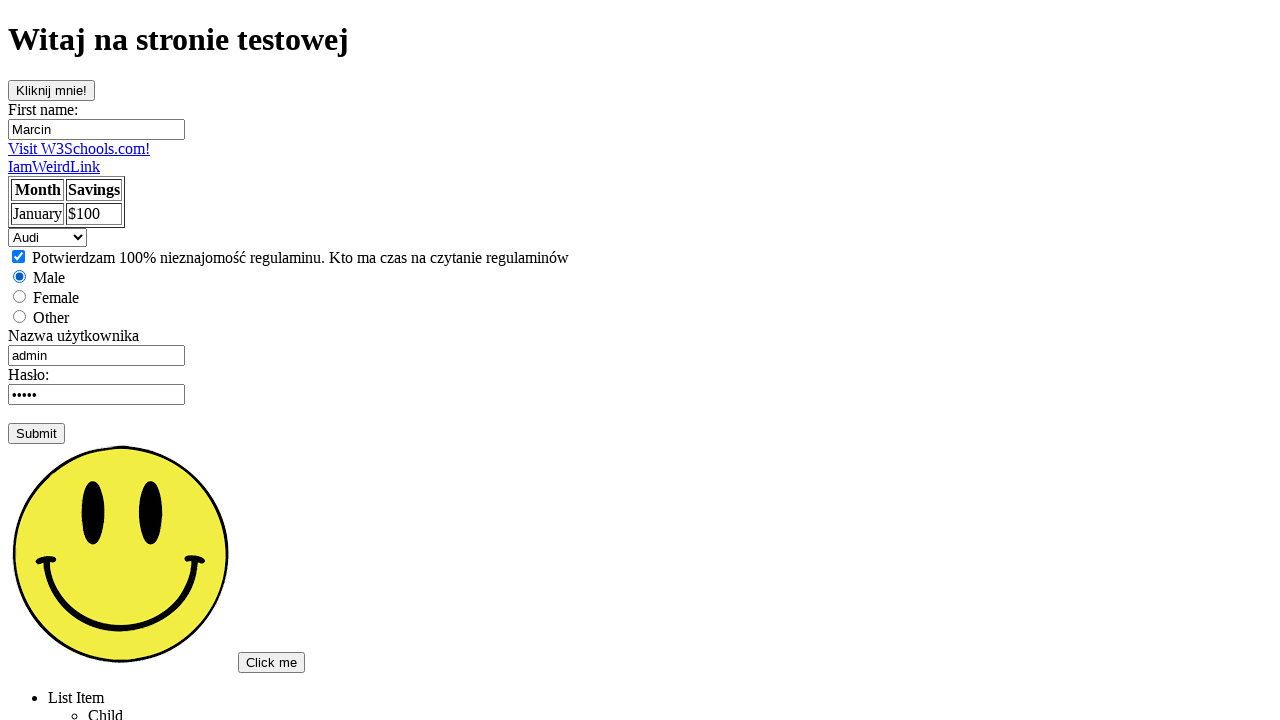

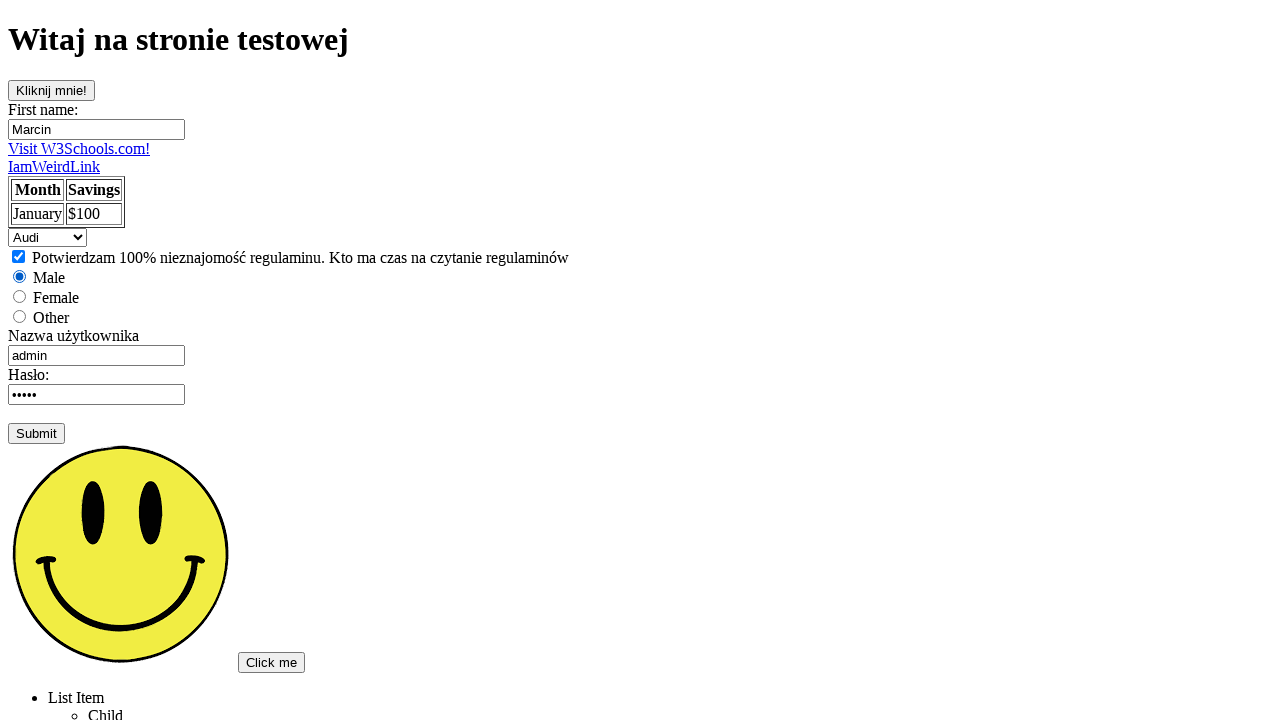